Tests table column iteration to find a specific row containing Python and verifies the adjacent price column value

Starting URL: https://rahulshettyacademy.com/AutomationPractice/

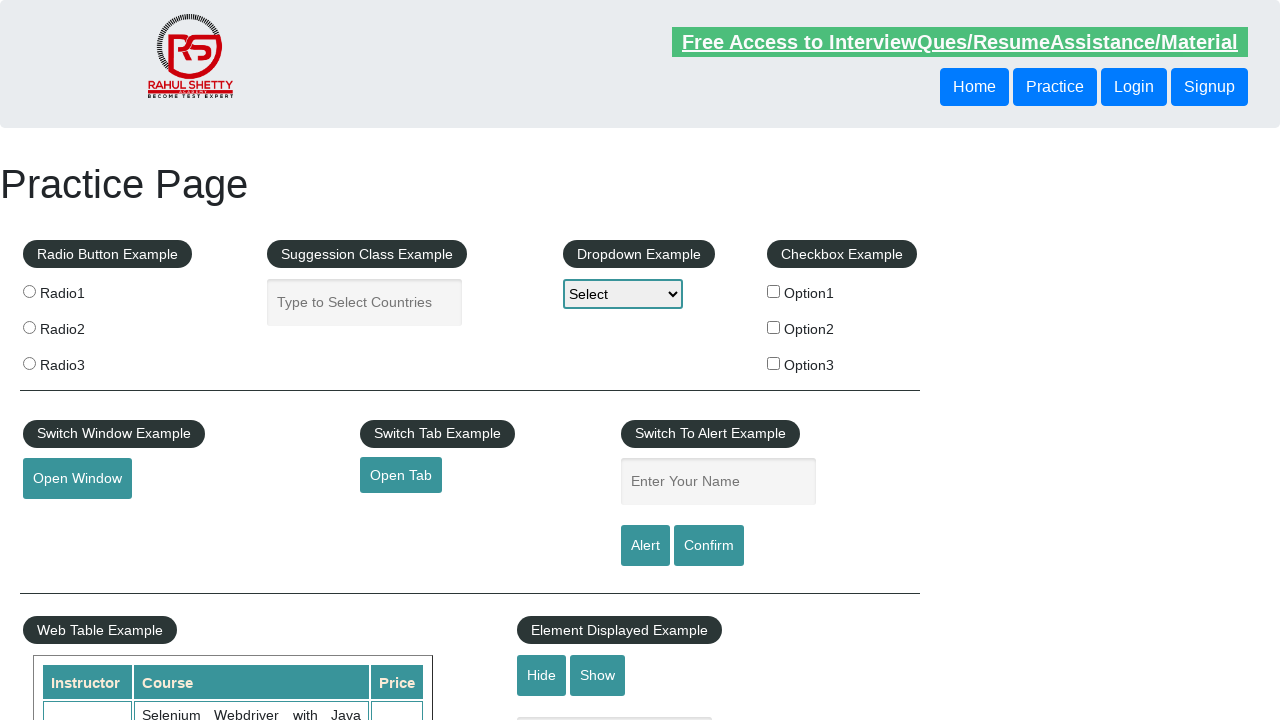

Waited for table column to load
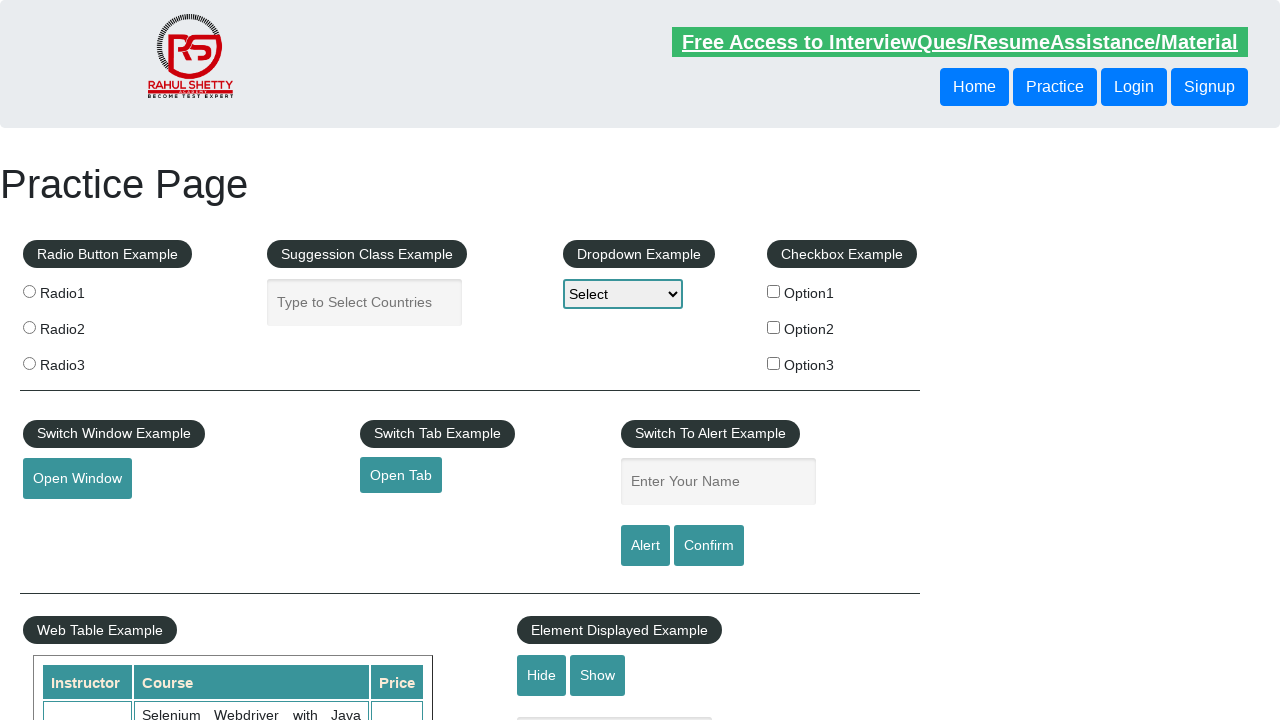

Retrieved all table rows from second column
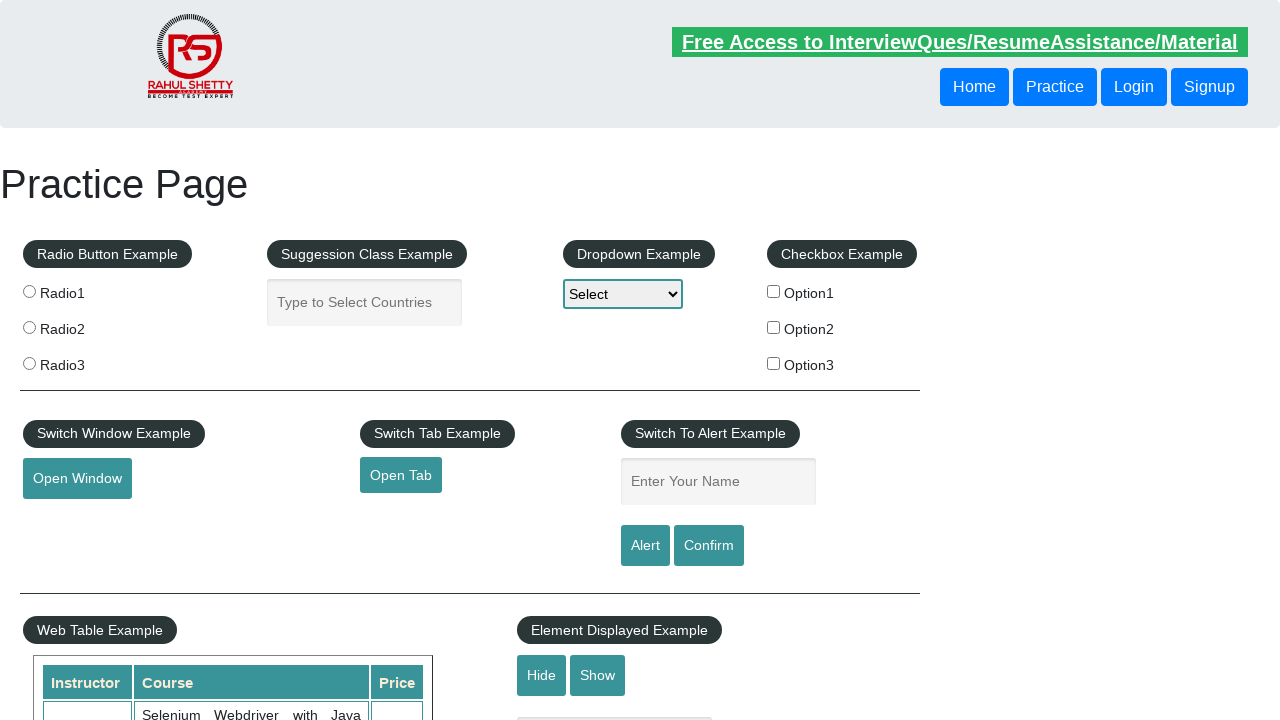

Extracted text content from row 0: 'Selenium Webdriver with Java Basics + Advanced + Interview Guide'
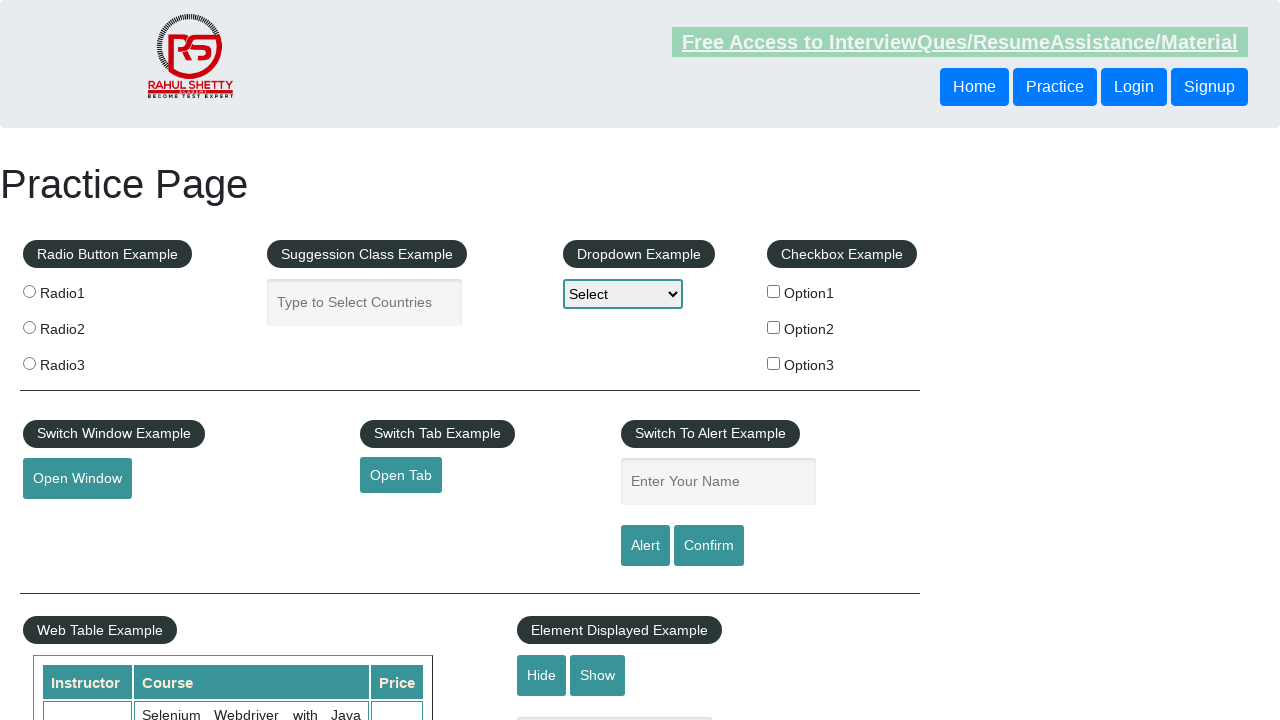

Extracted text content from row 1: 'Learn SQL in Practical + Database Testing from Scratch'
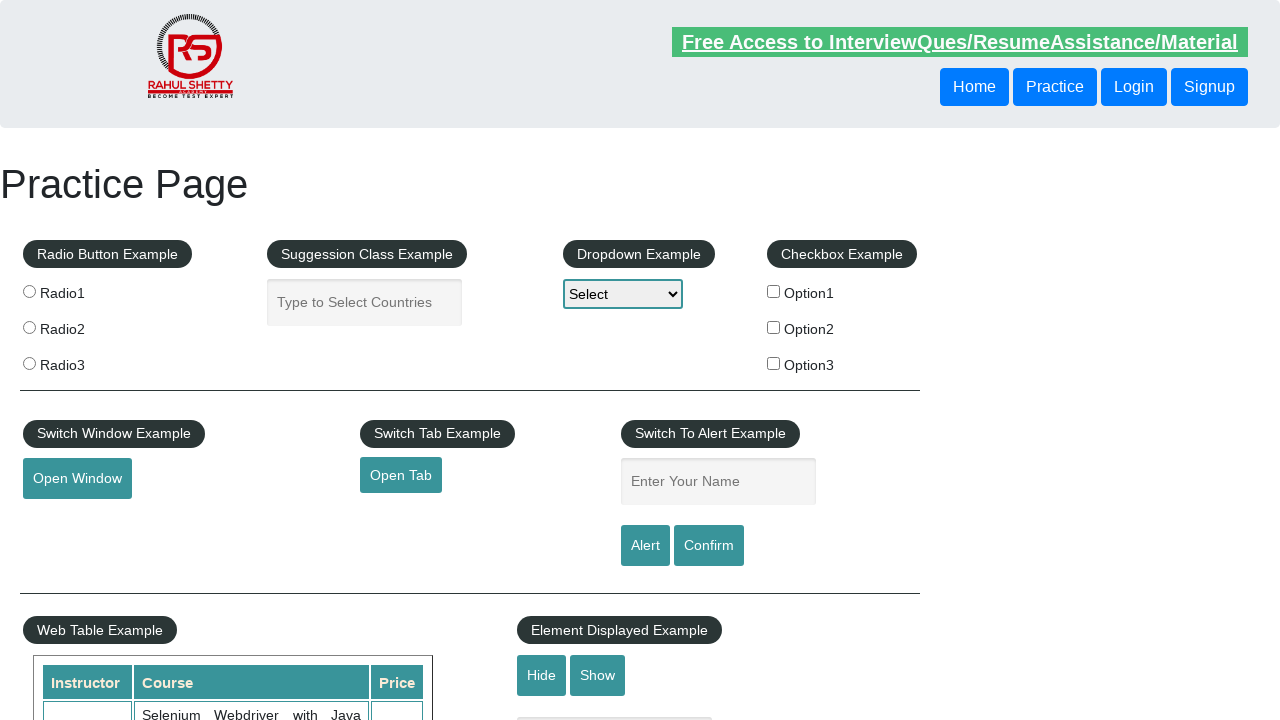

Extracted text content from row 2: 'Appium (Selenium) - Mobile Automation Testing from Scratch'
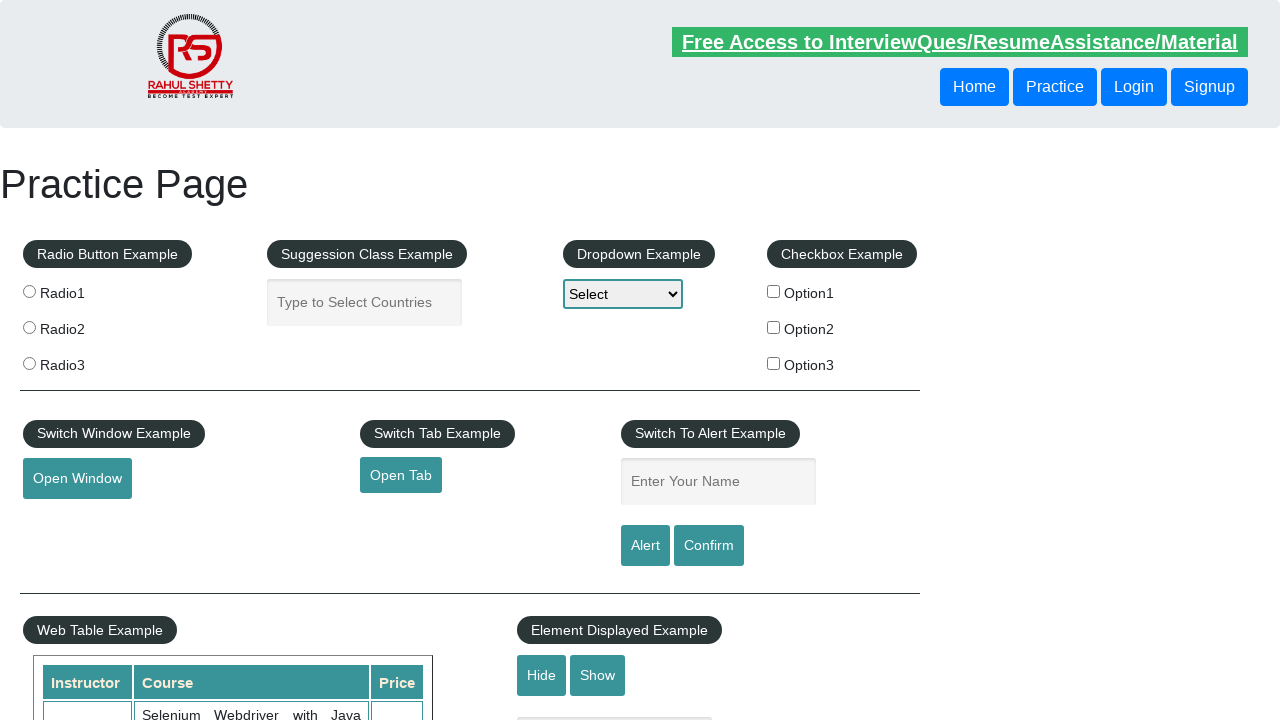

Extracted text content from row 3: 'WebSecurity Testing for Beginners-QA knowledge to next level'
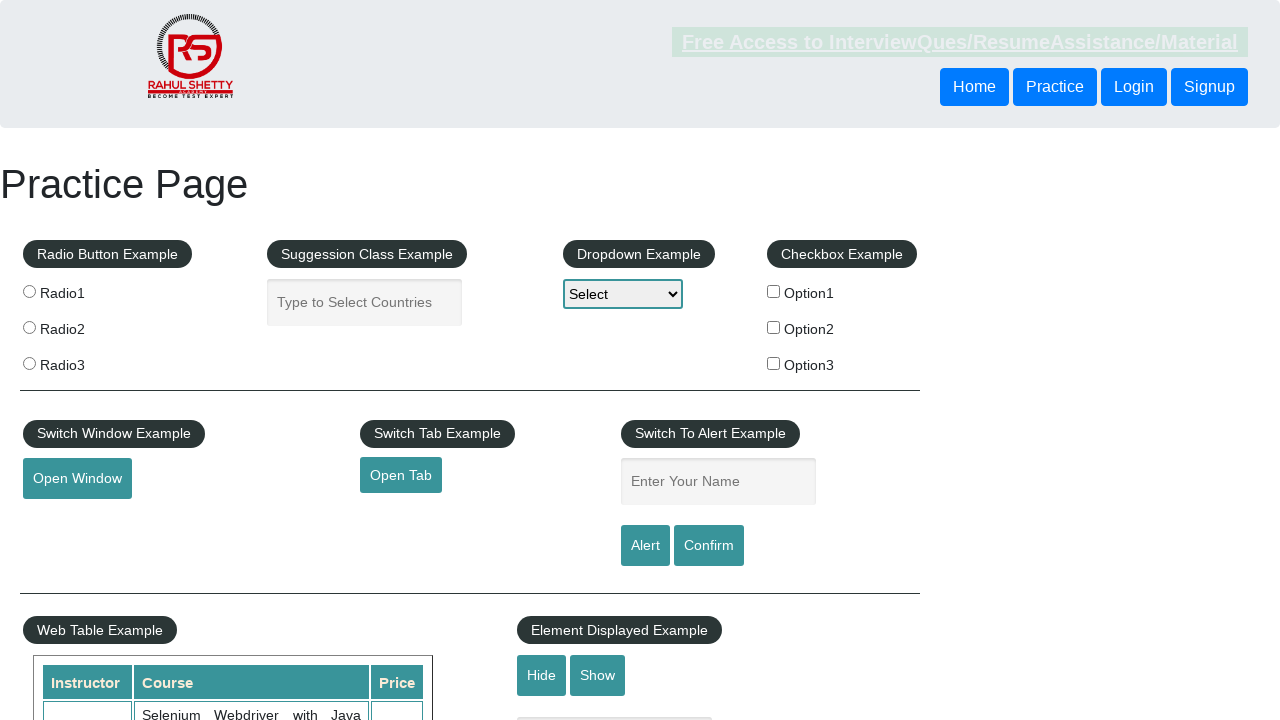

Extracted text content from row 4: 'Learn JMETER from Scratch - (Performance + Load) Testing Tool'
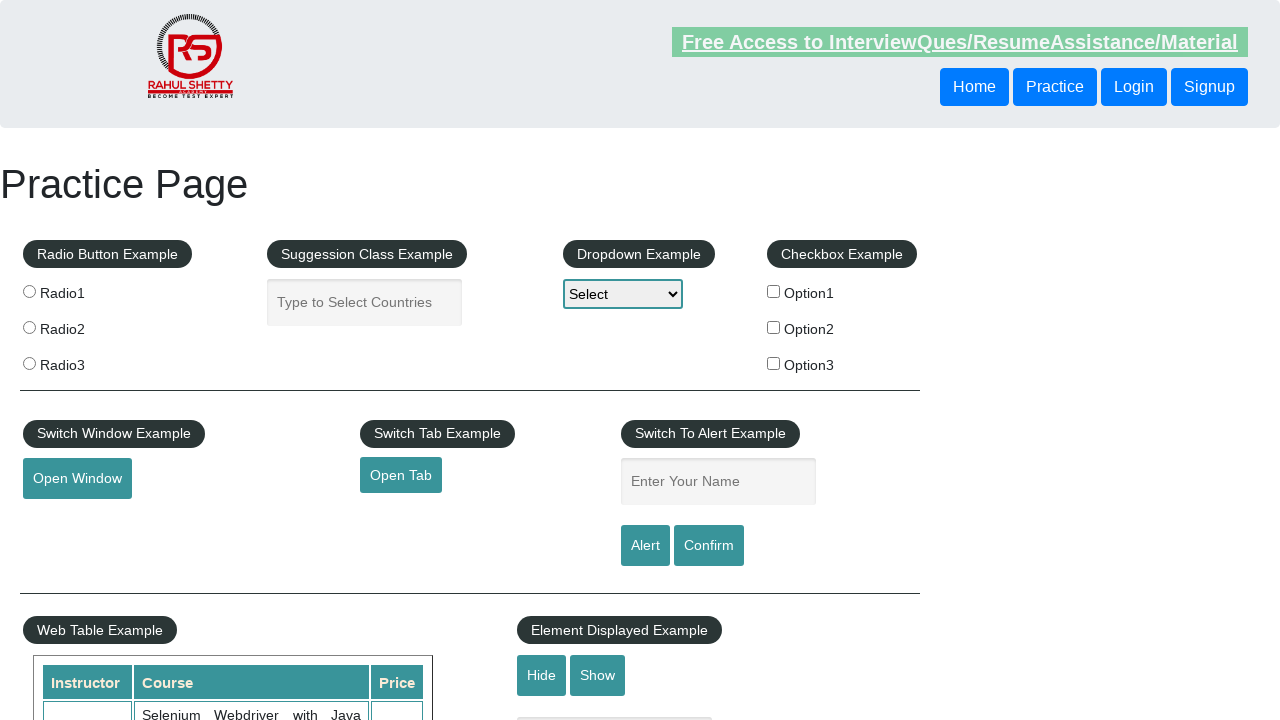

Extracted text content from row 5: 'WebServices / REST API Testing with SoapUI'
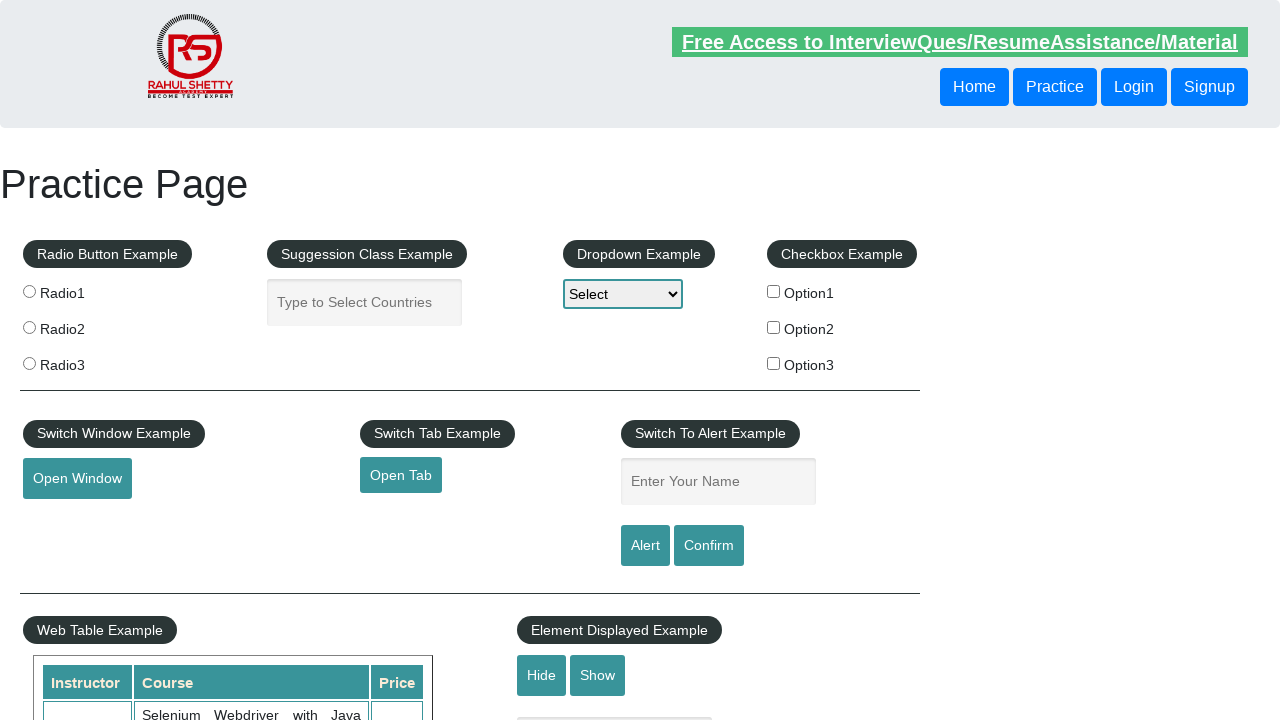

Extracted text content from row 6: 'QA Expert Course :Software Testing + Bugzilla + SQL + Agile'
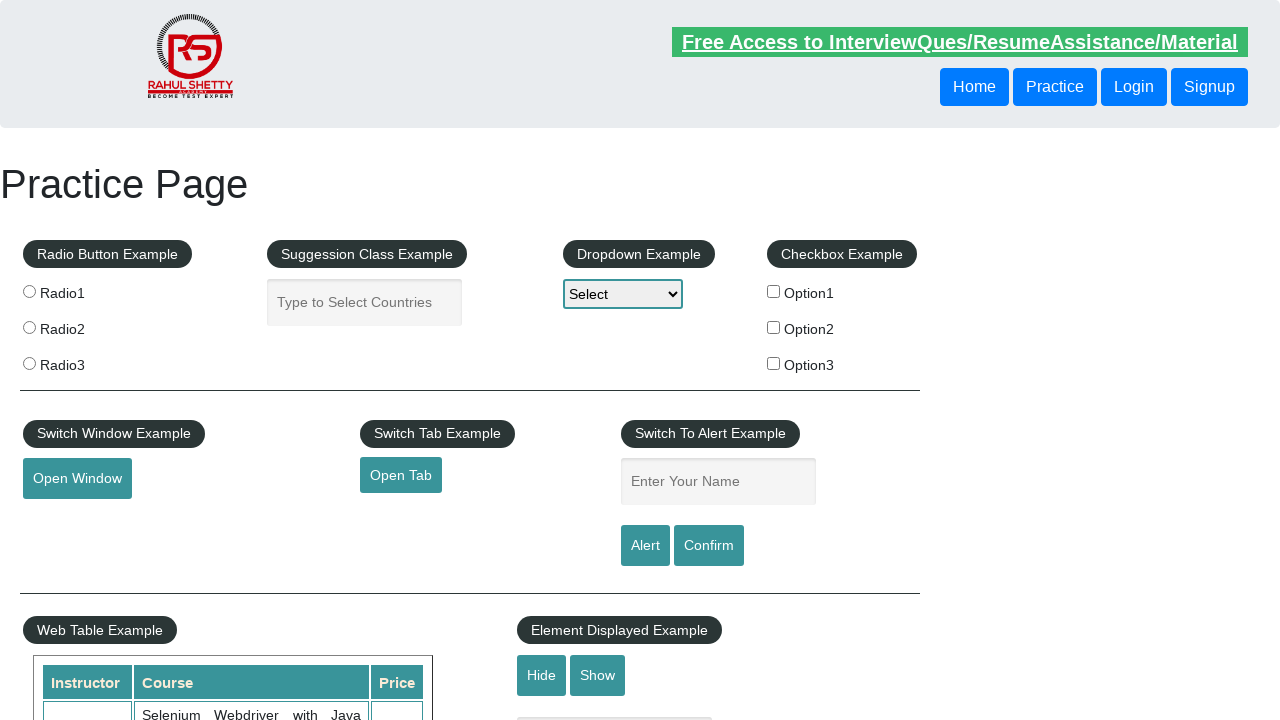

Extracted text content from row 7: 'Master Selenium Automation in simple Python Language'
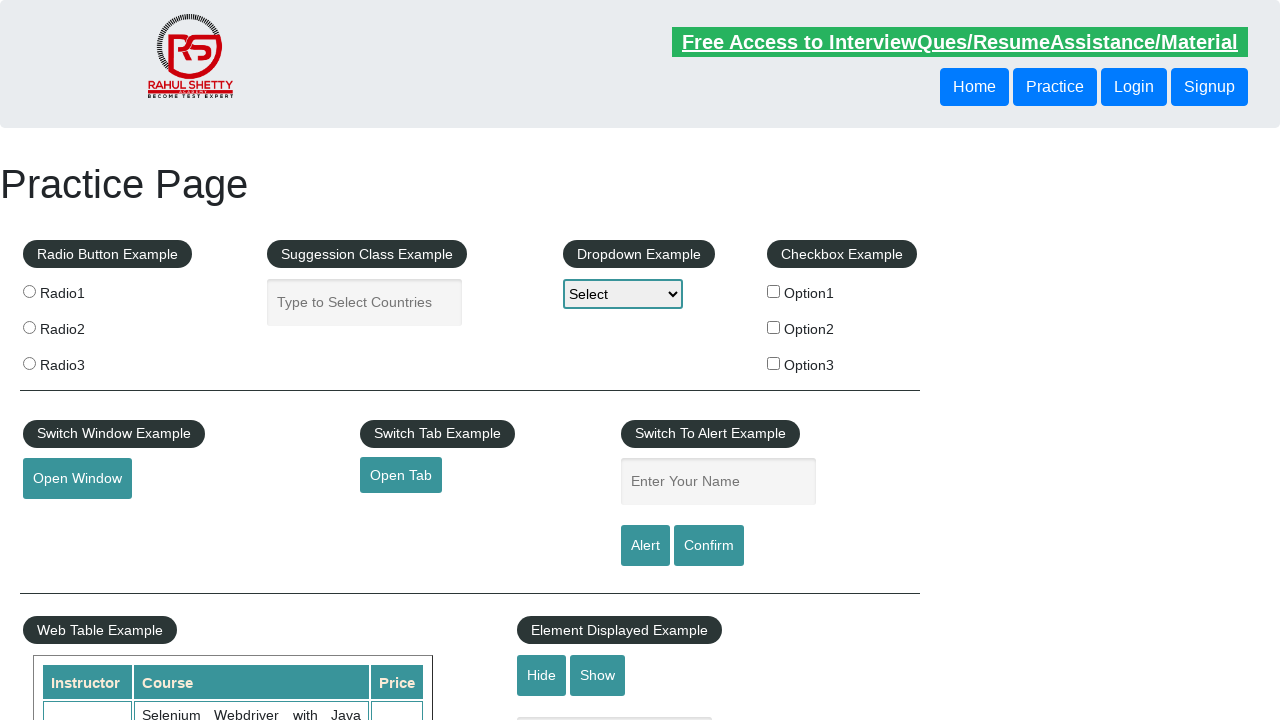

Found 'Python' in row 7, located adjacent price cell
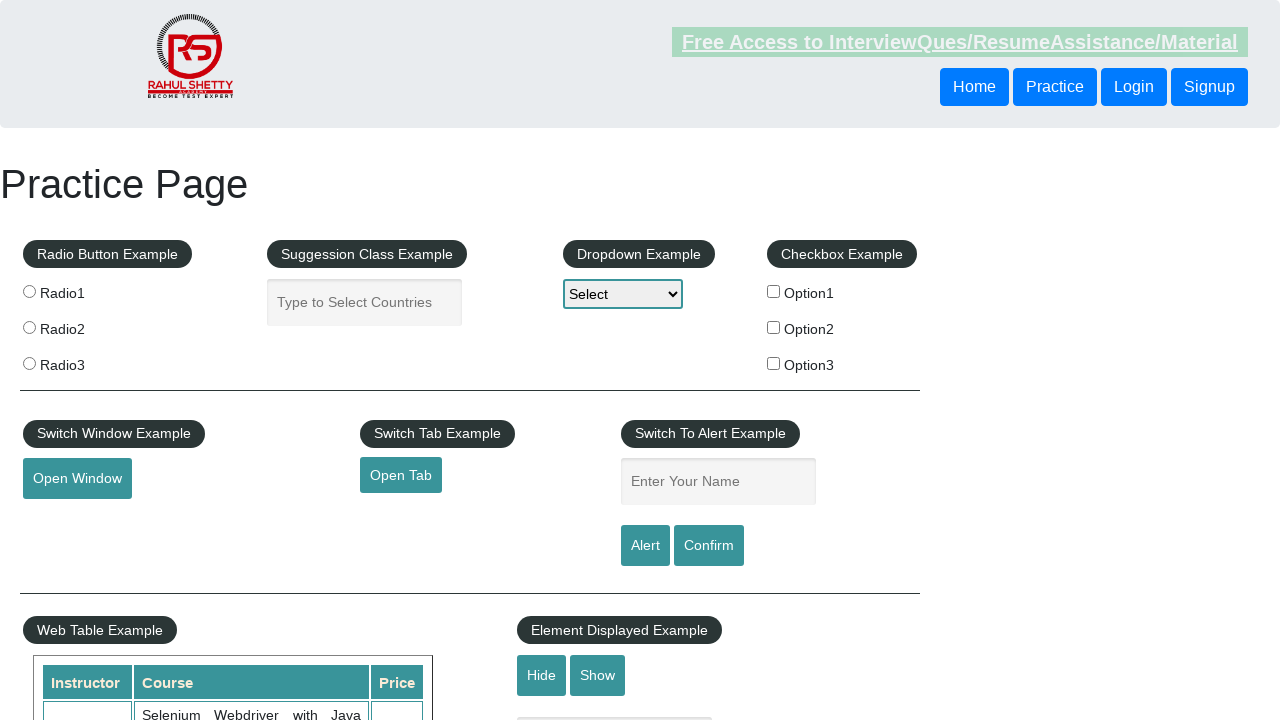

Retrieved price value: '25'
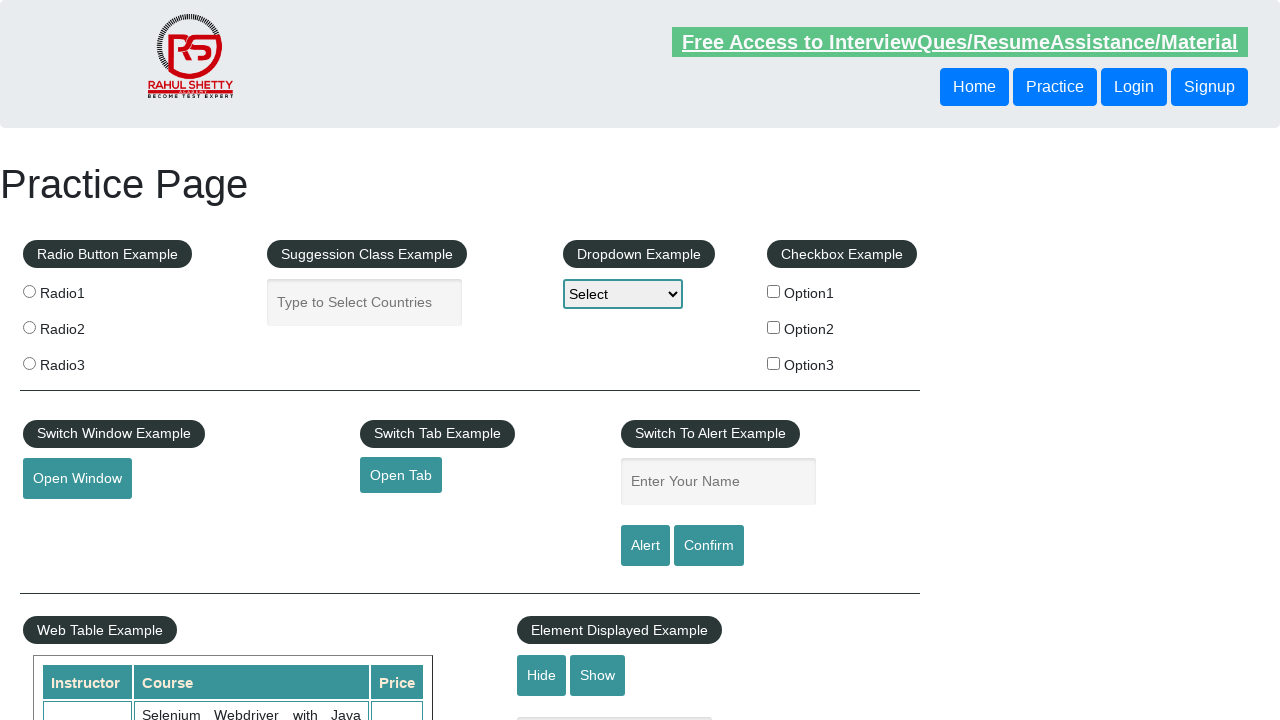

Asserted that price equals '25'
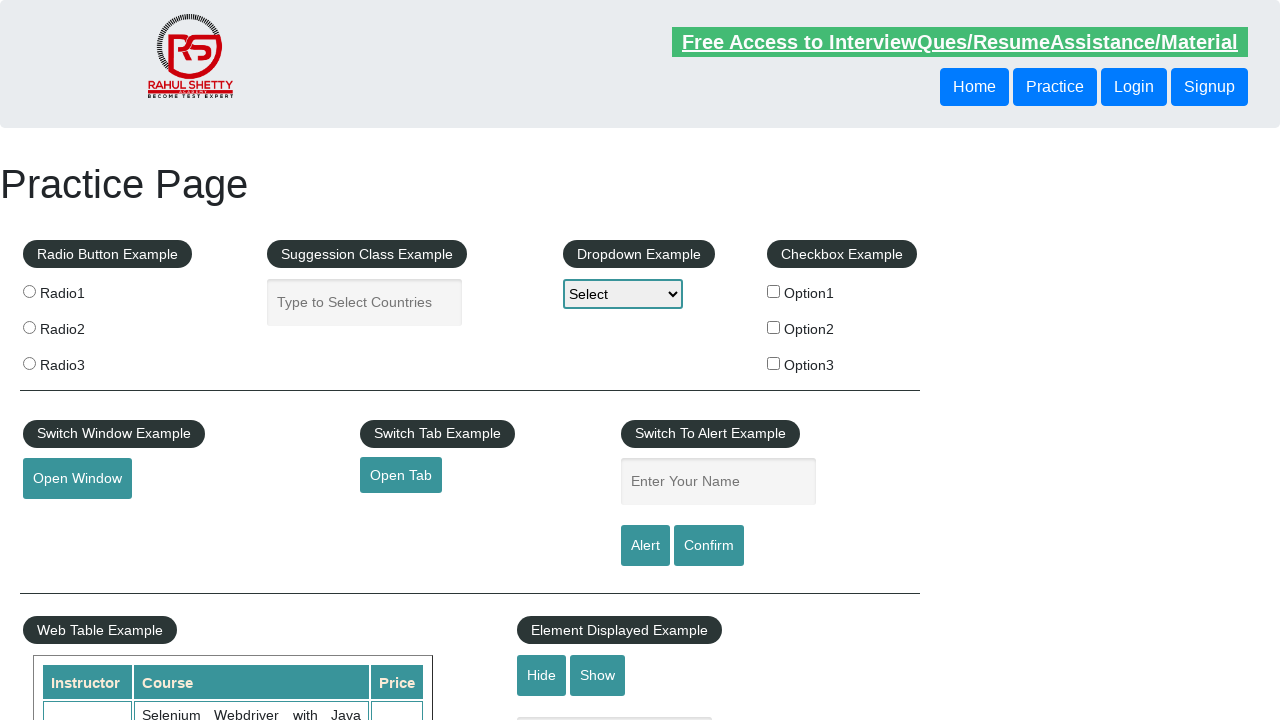

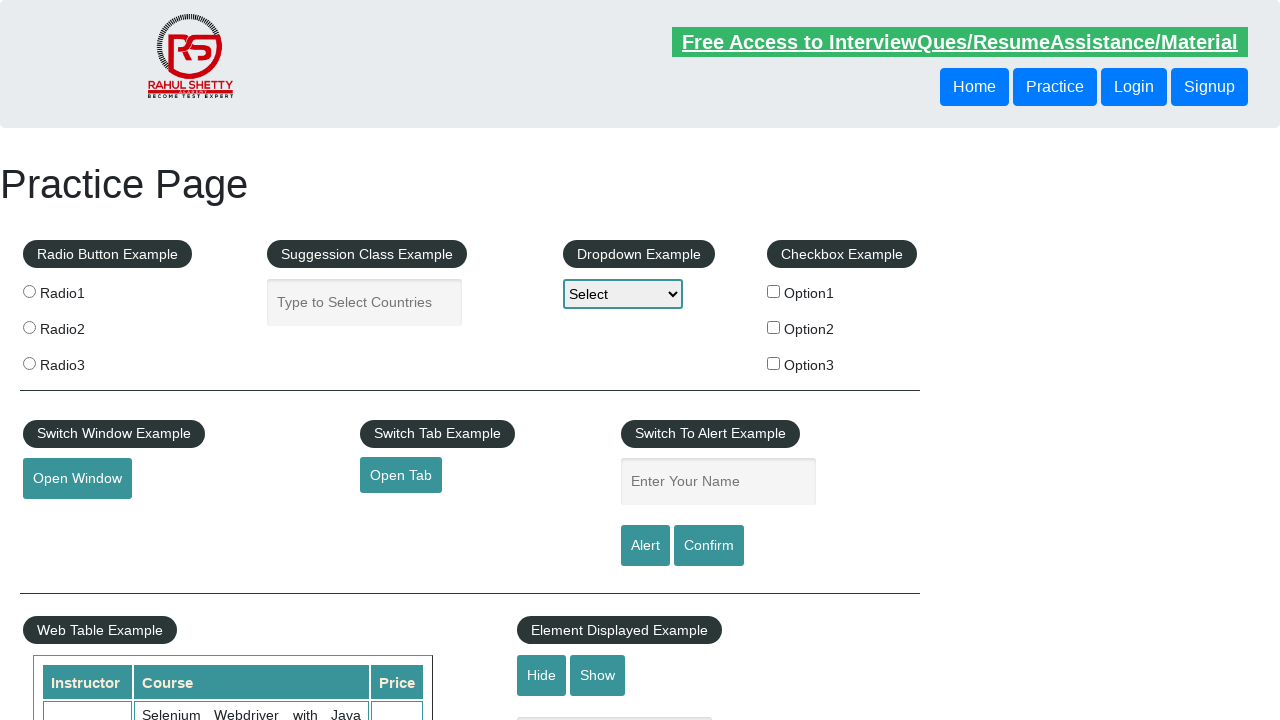